Tests autocomplete/auto-suggestion functionality by typing a partial country name, selecting a suggestion from the dropdown, submitting the form, and verifying the result

Starting URL: https://testcenter.techproeducation.com/index.php?page=autocomplete

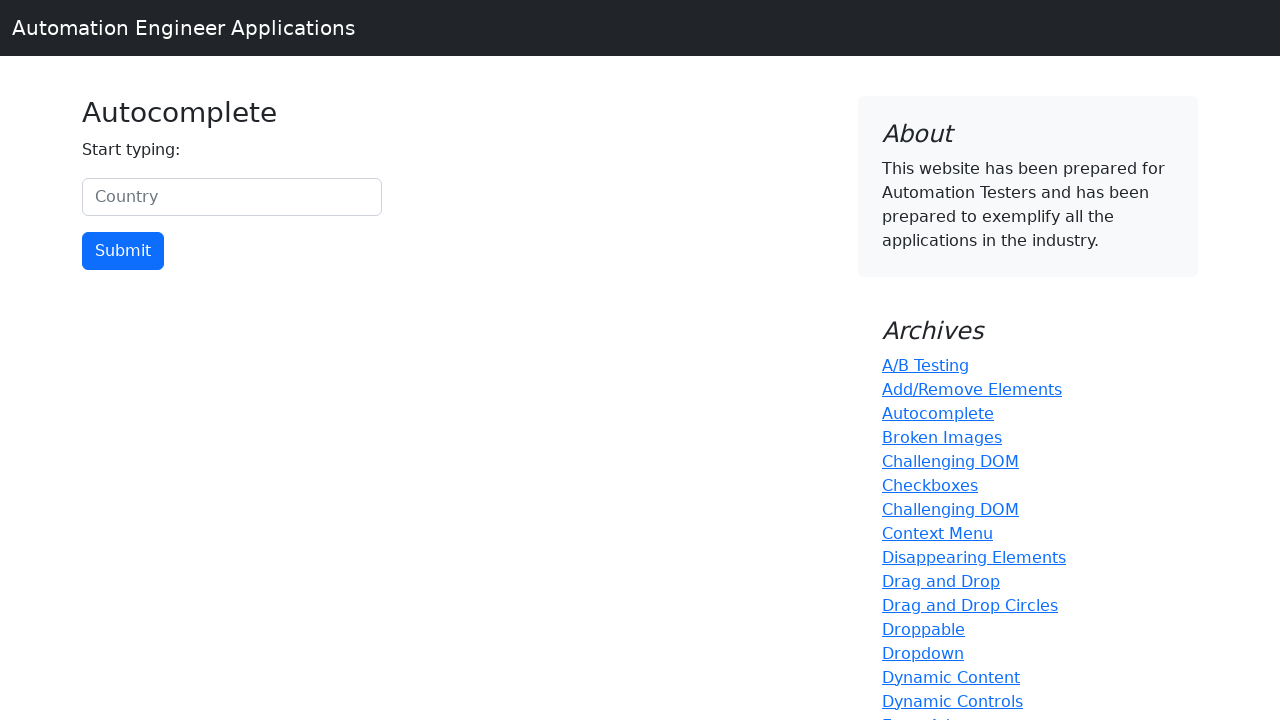

Typed 'uni' in country autocomplete field to trigger suggestions on #myCountry
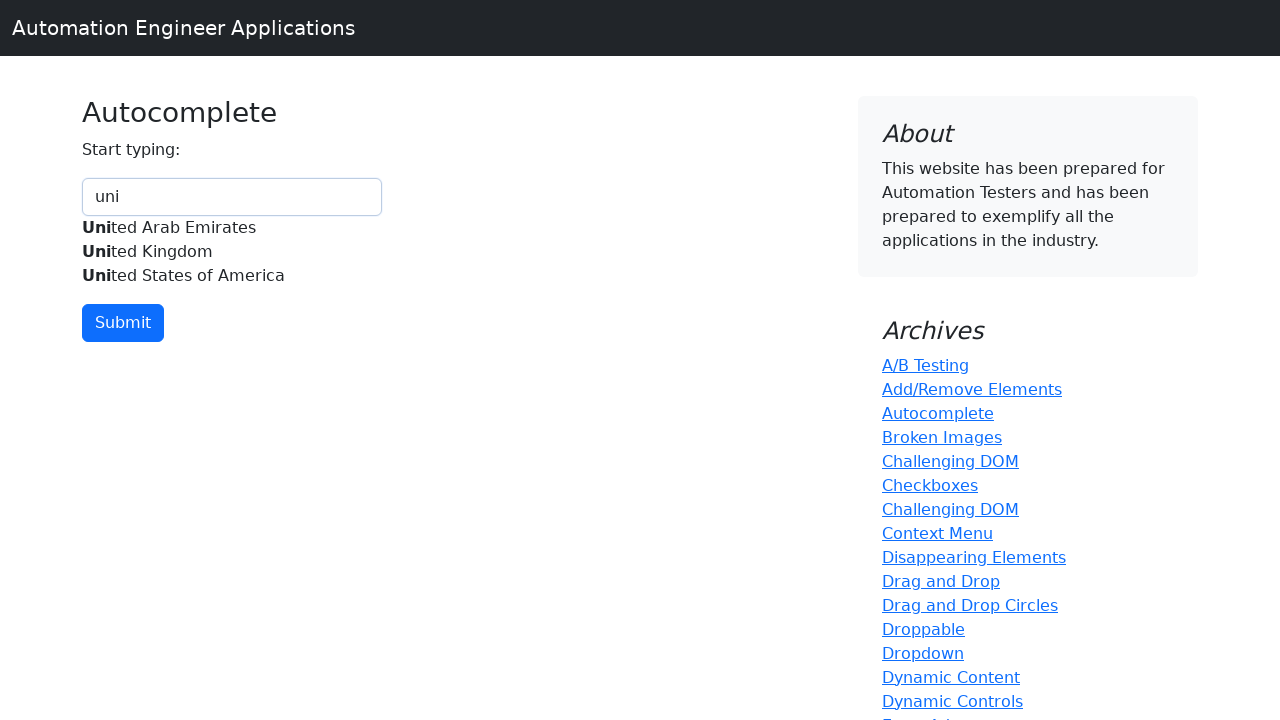

Waited for 'United Kingdom' suggestion to appear in dropdown
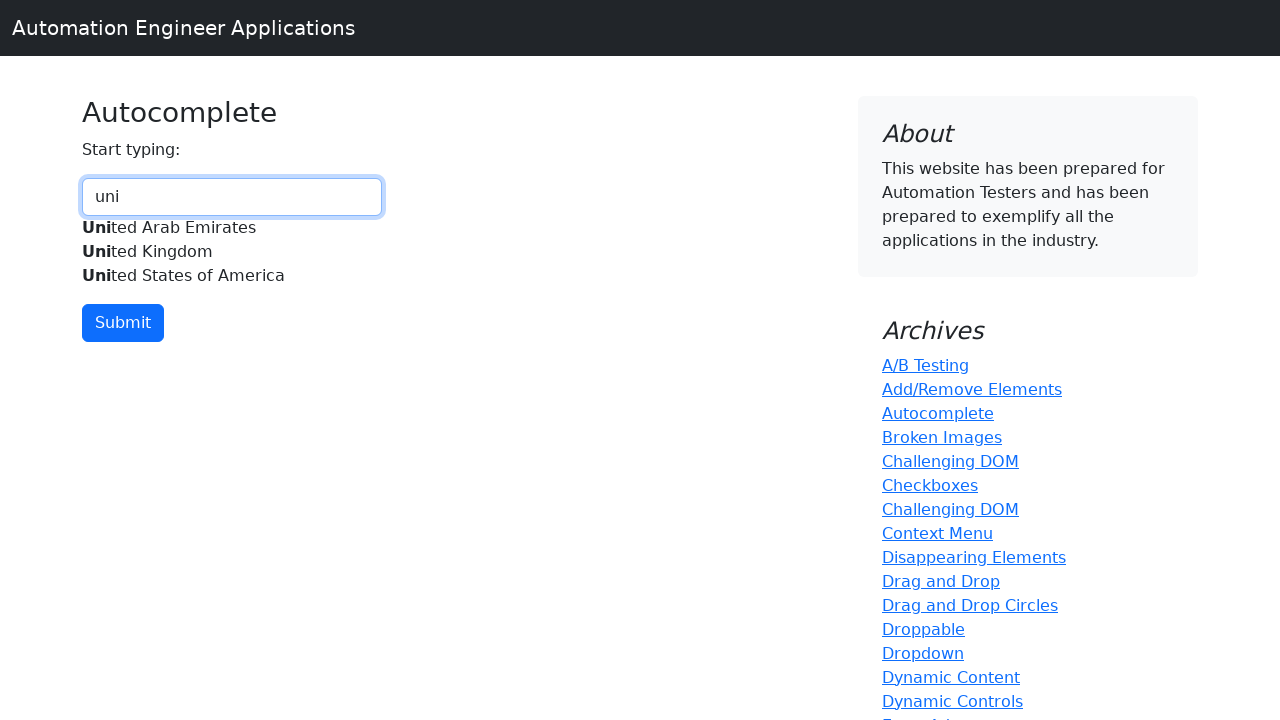

Clicked on 'United Kingdom' from the autocomplete suggestions at (232, 252) on xpath=//div[.='United Kingdom']
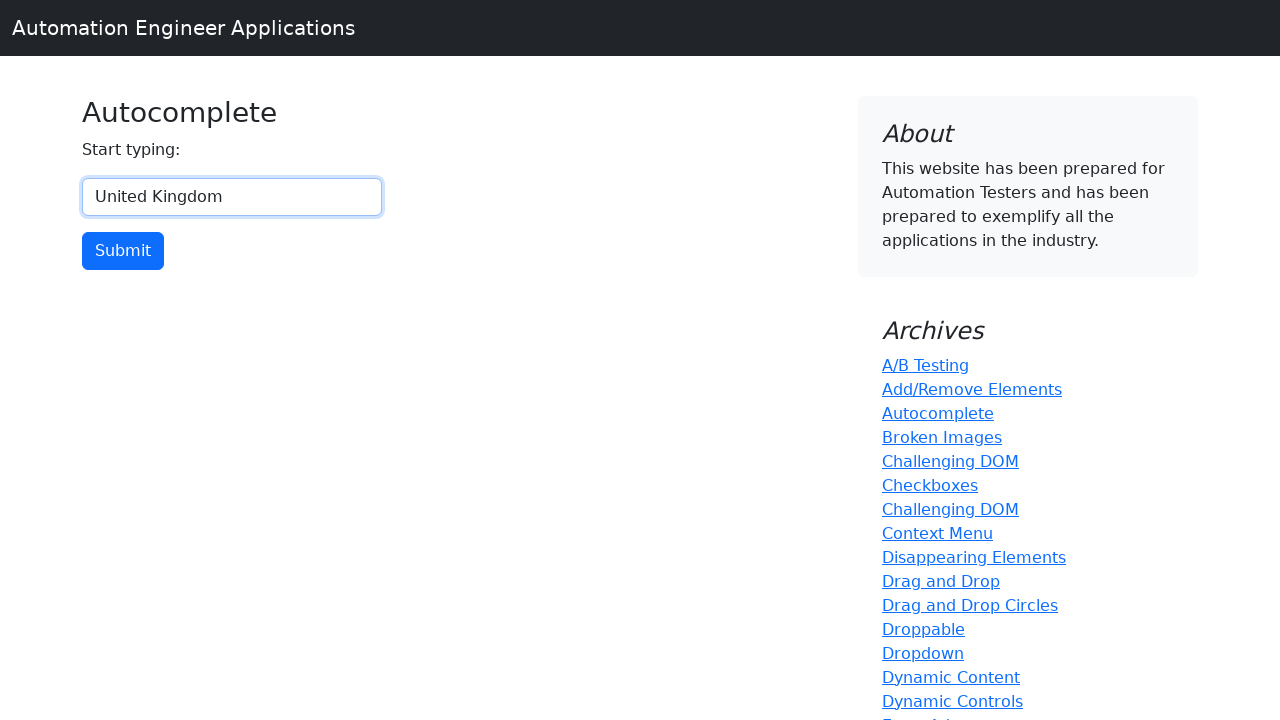

Clicked submit button to submit the form at (123, 251) on input[type='button']
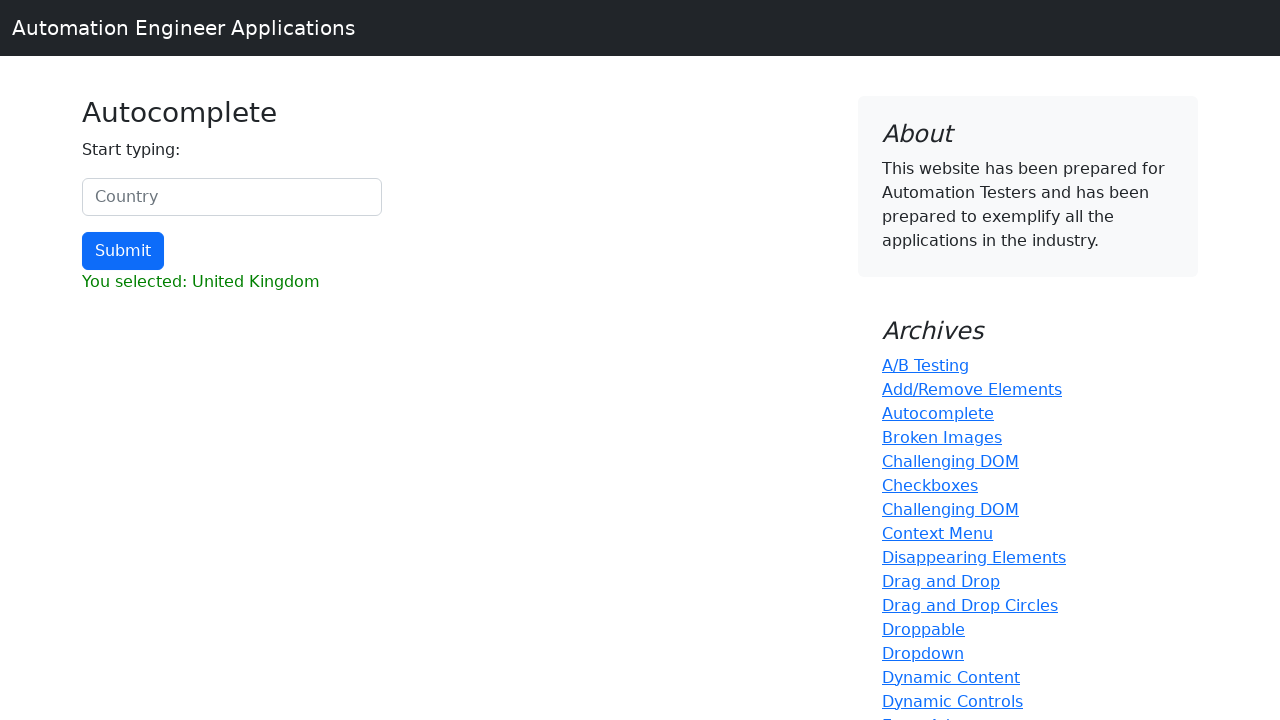

Waited for result element to load
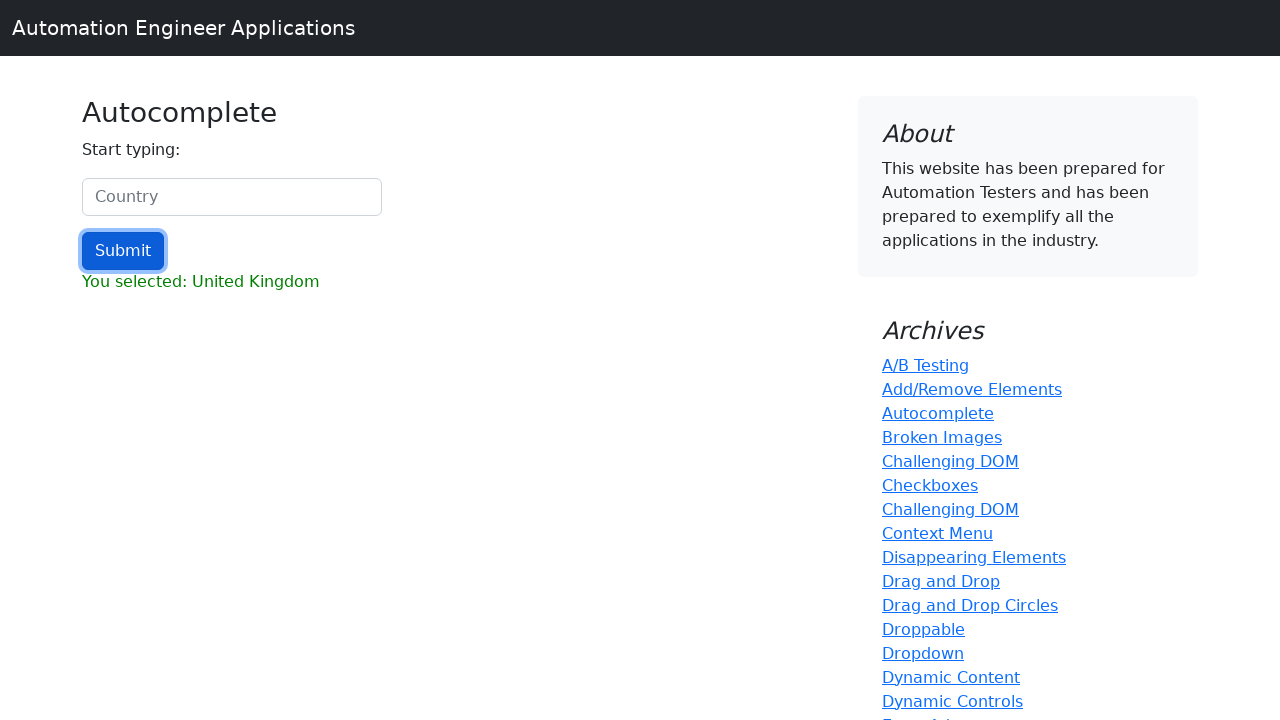

Retrieved result text content
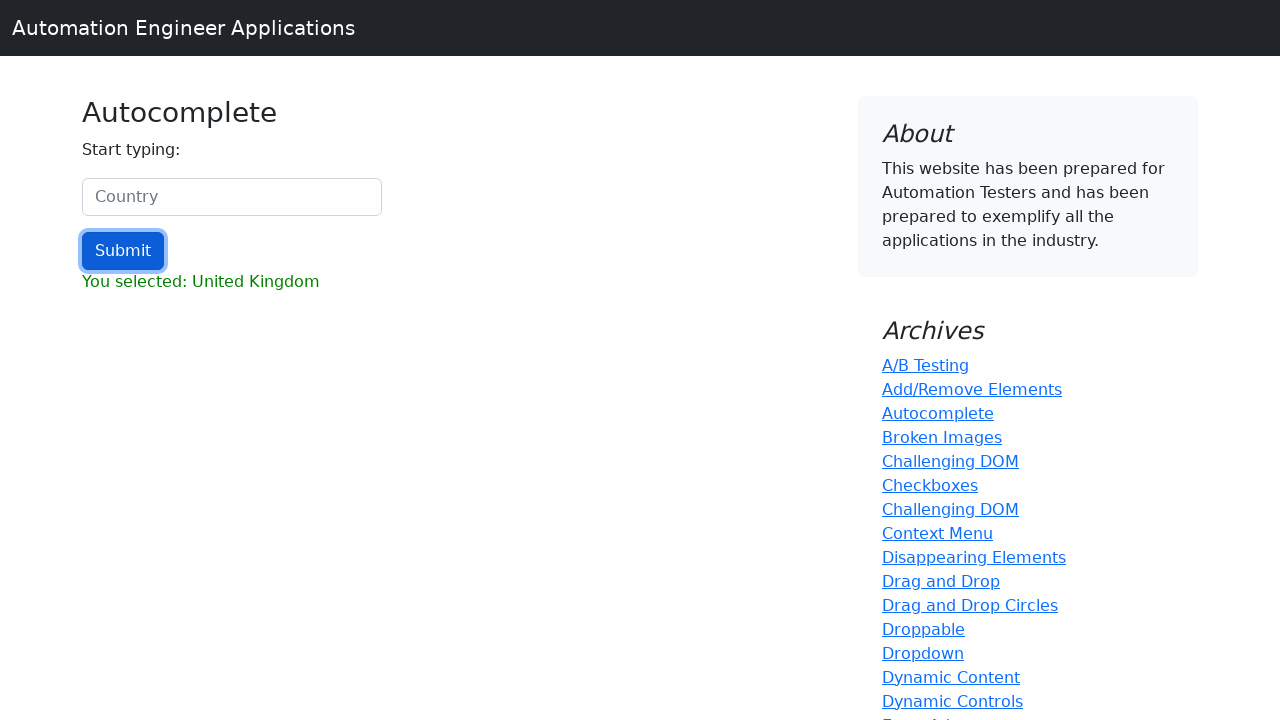

Verified that result contains 'United Kingdom'
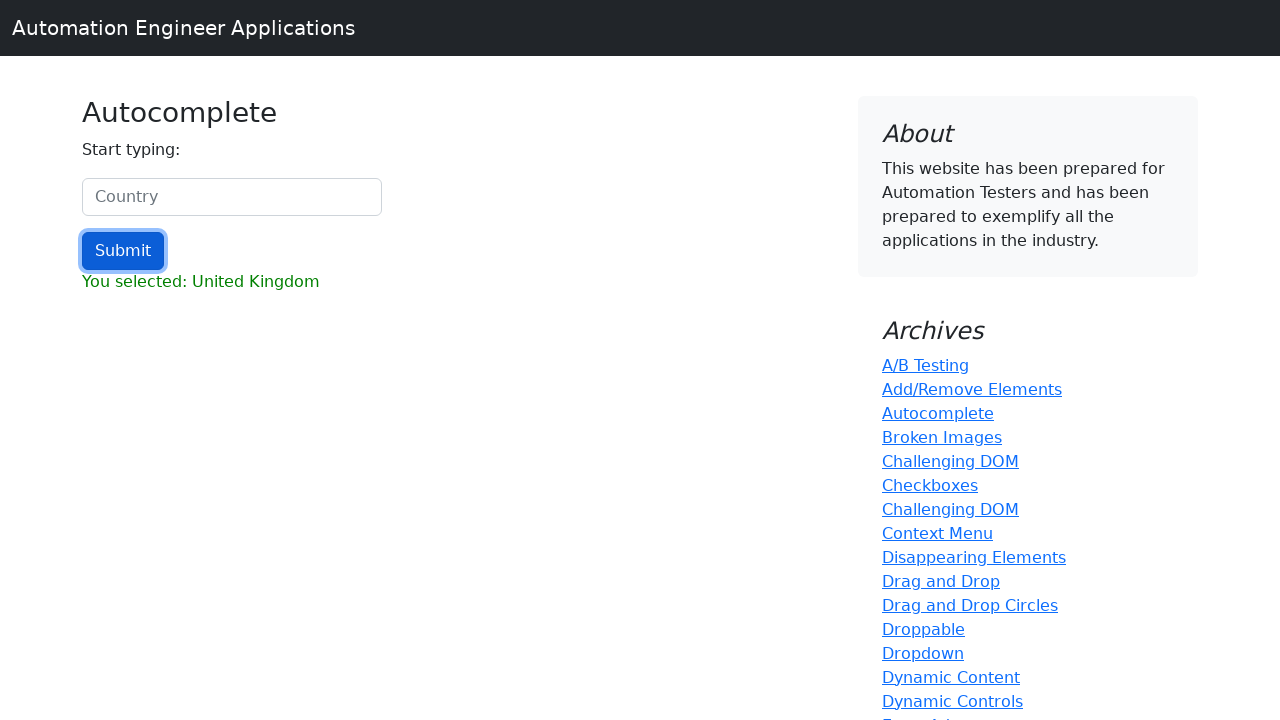

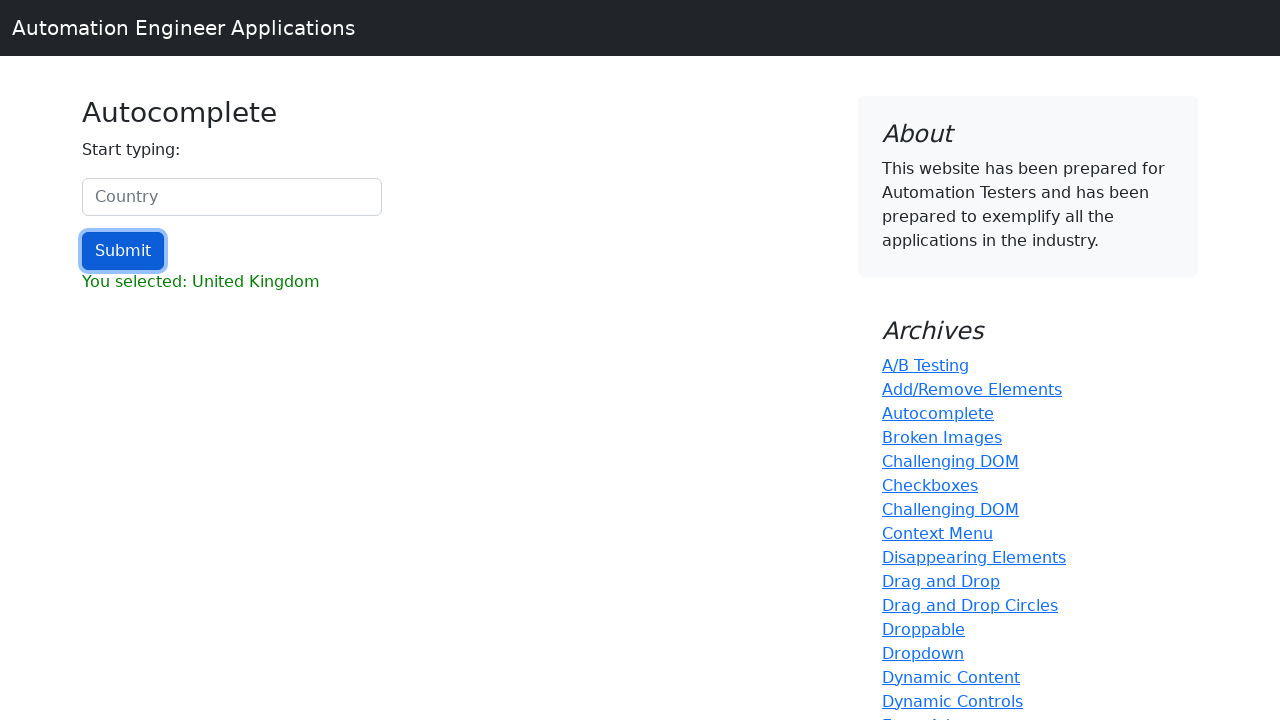